Tests the complete flight booking flow on BlazeDemo by selecting departure/destination cities, finding the lowest priced flight, and filling out passenger and payment details to complete a purchase.

Starting URL: https://blazedemo.com/

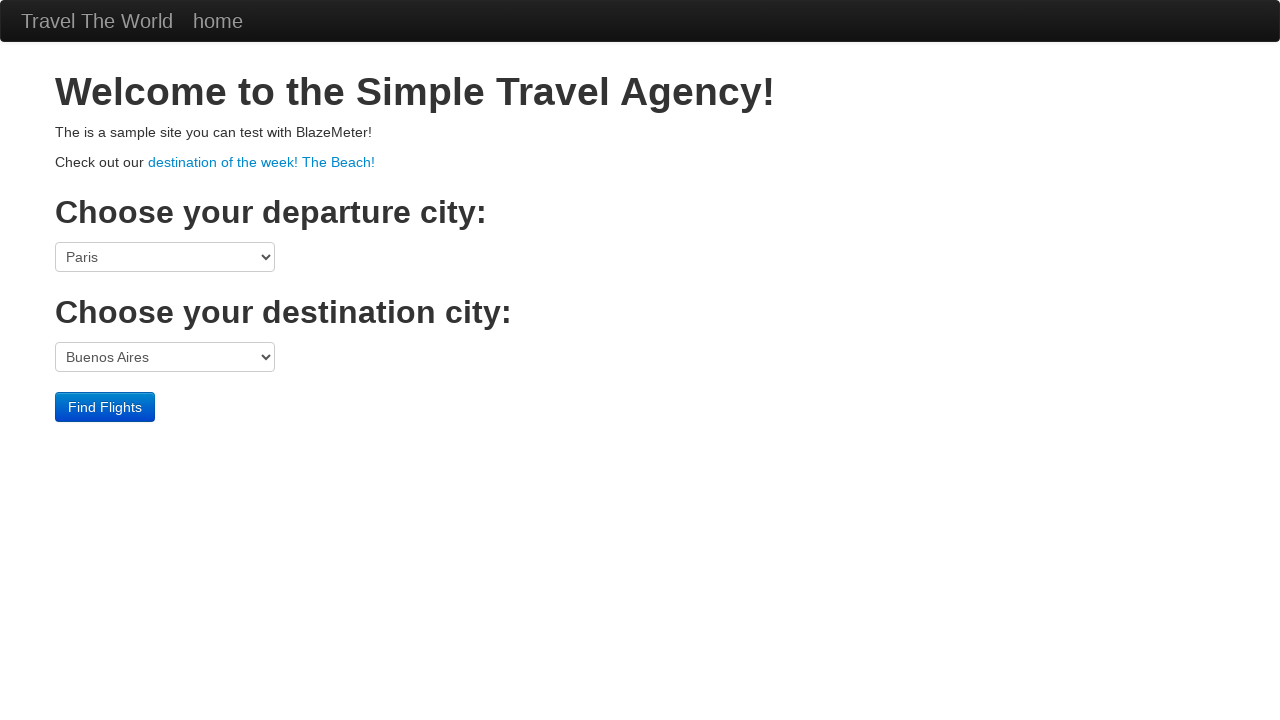

Set viewport size to 1280x720
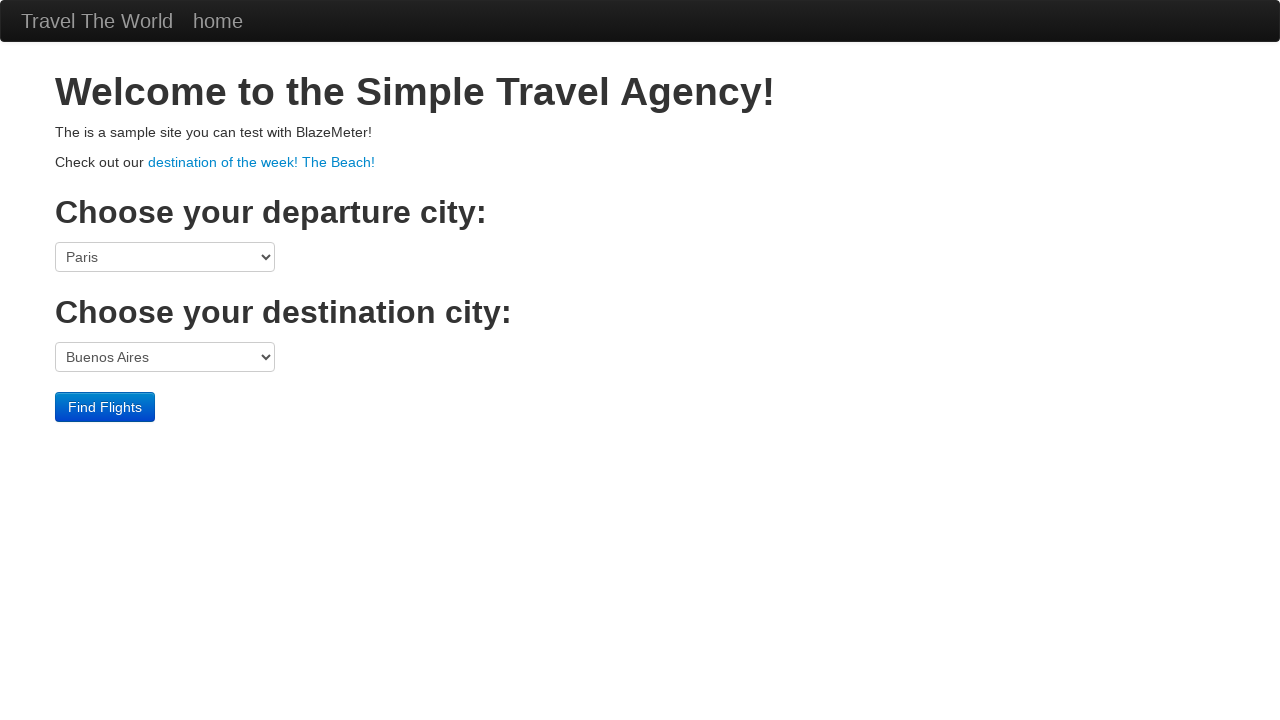

Selected Philadelphia as departure city on select[name='fromPort']
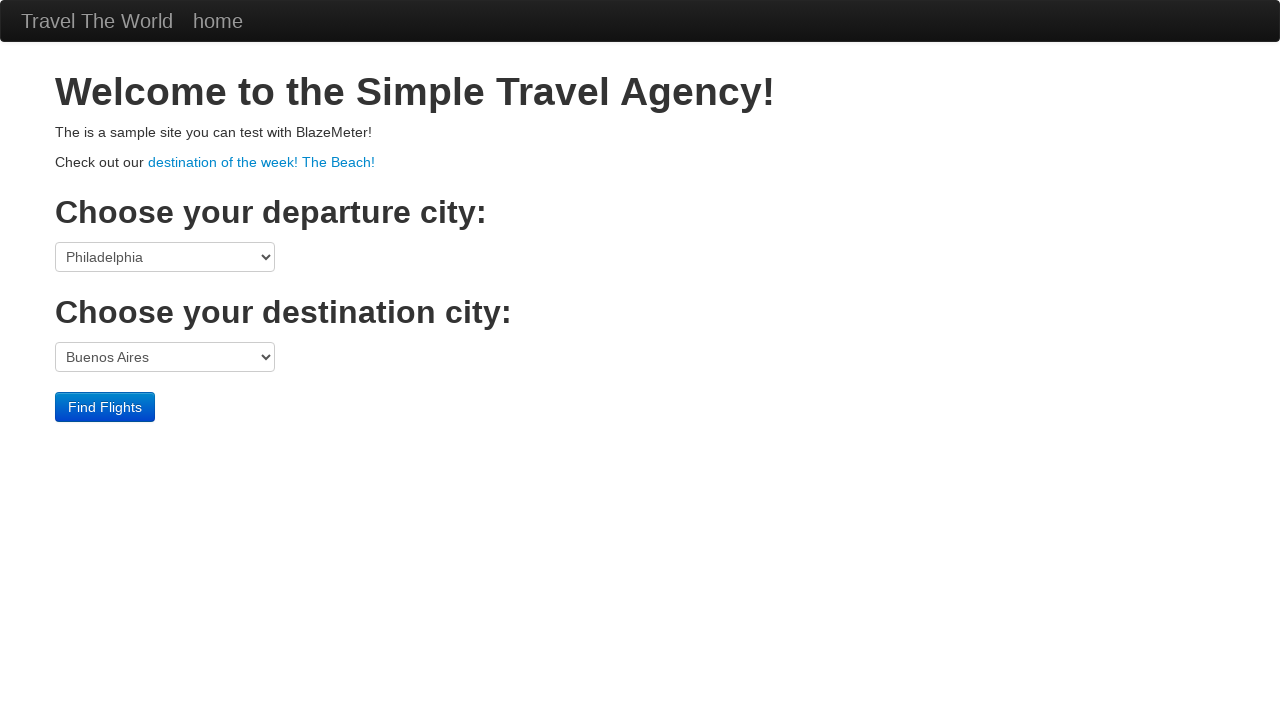

Selected Rome as destination city on select[name='toPort']
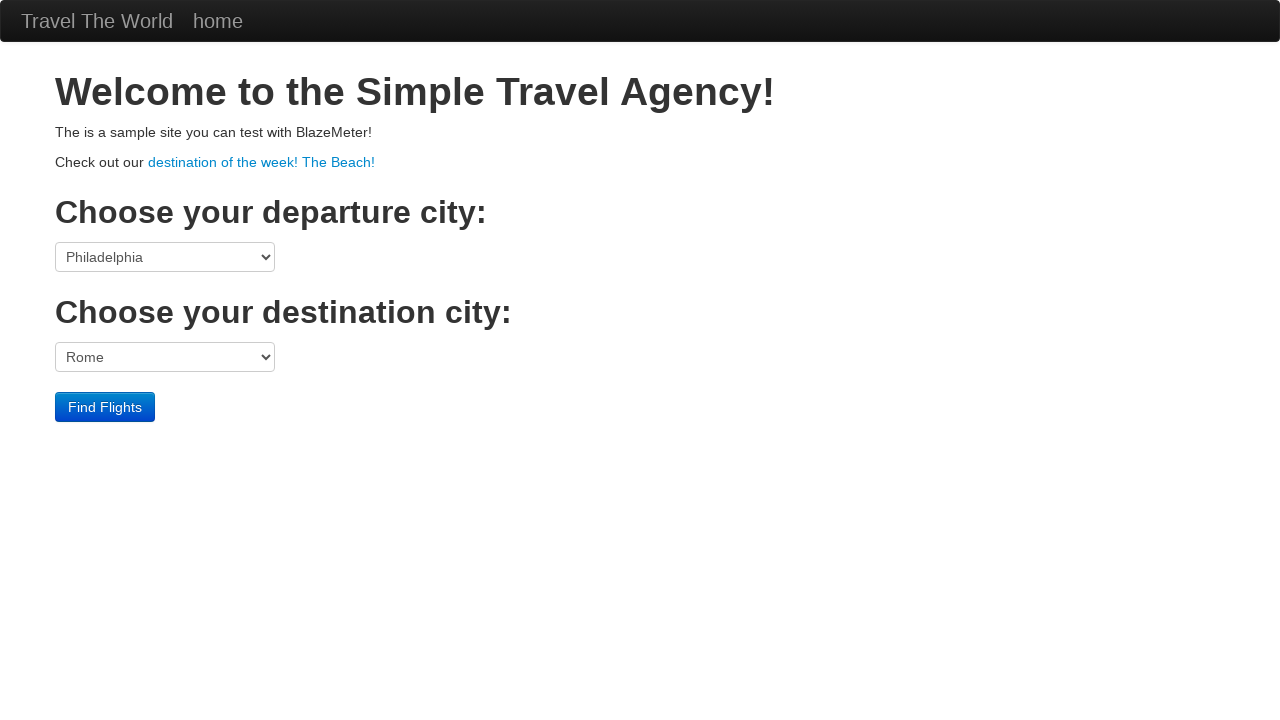

Clicked 'Find Flights' button at (105, 407) on input[value='Find Flights']
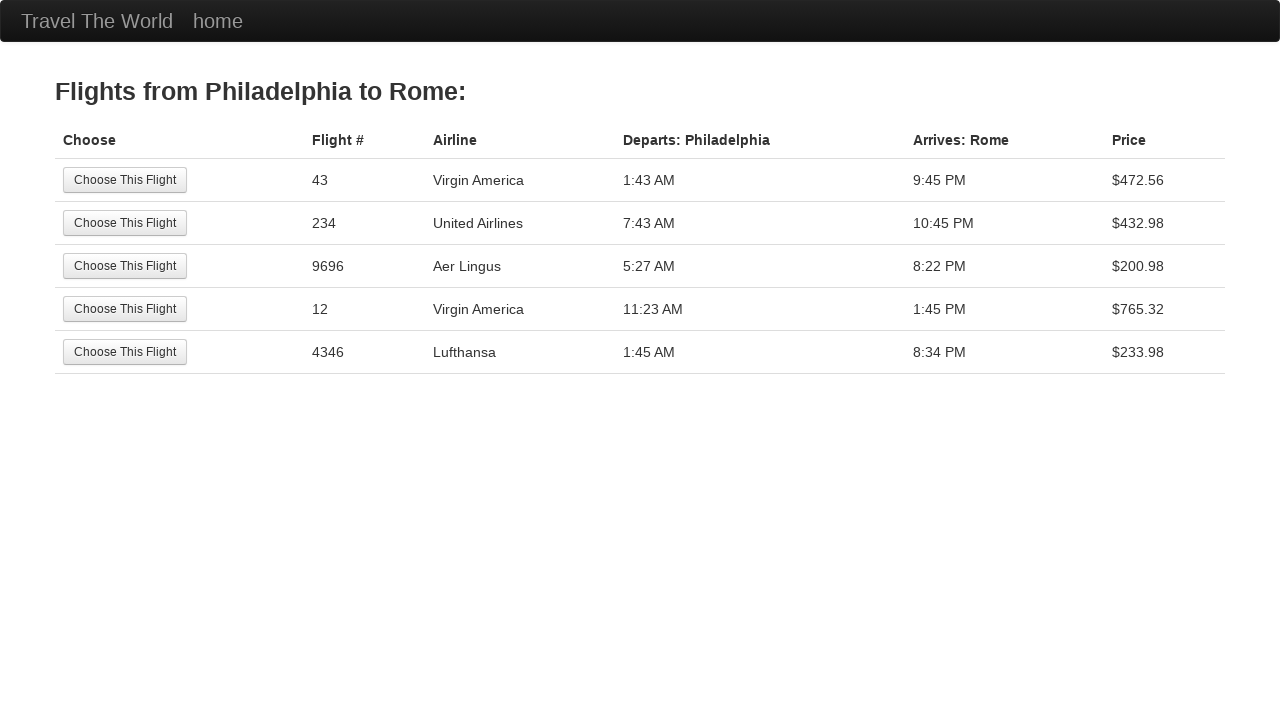

Flight results loaded
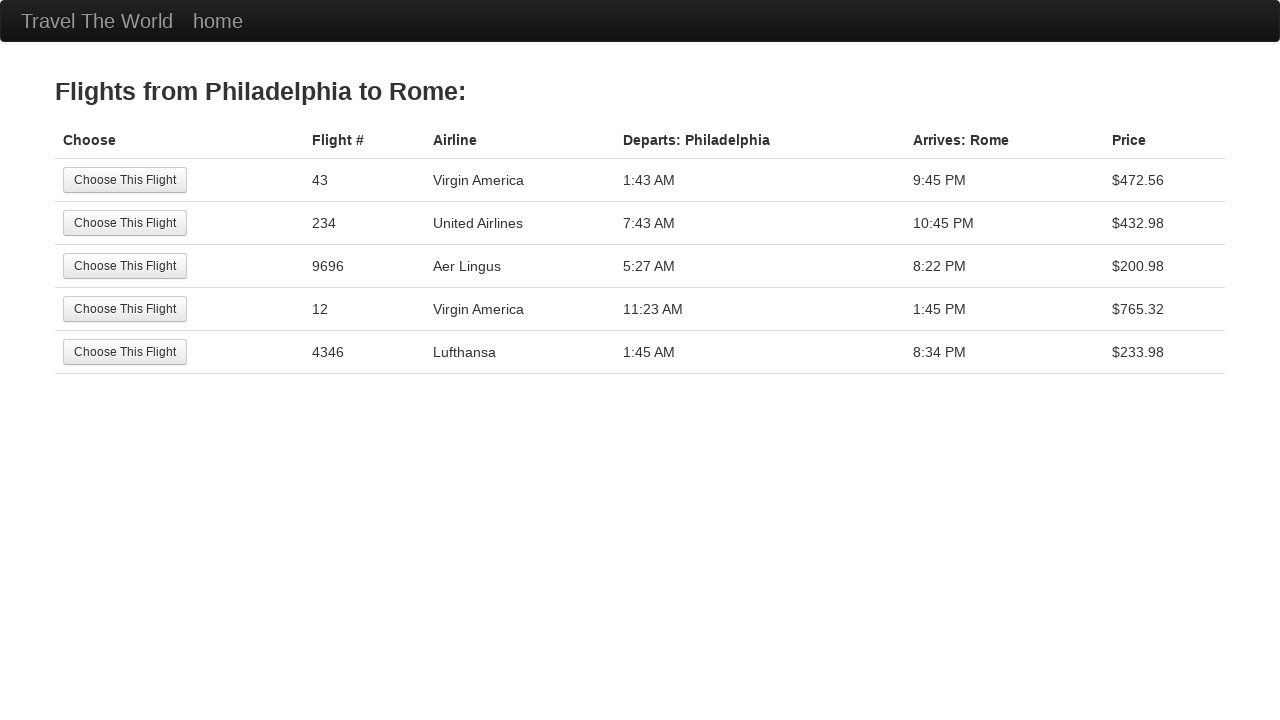

Found 5 flight options
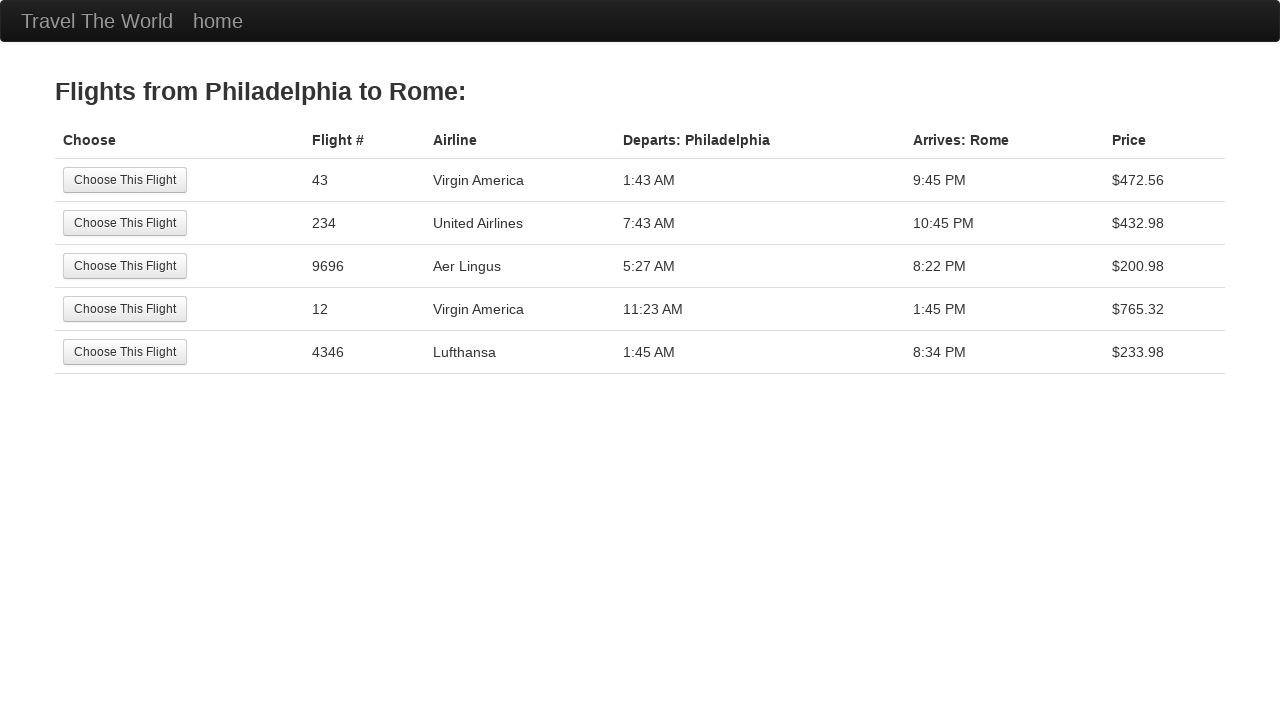

Identified lowest priced flight at $$200.98
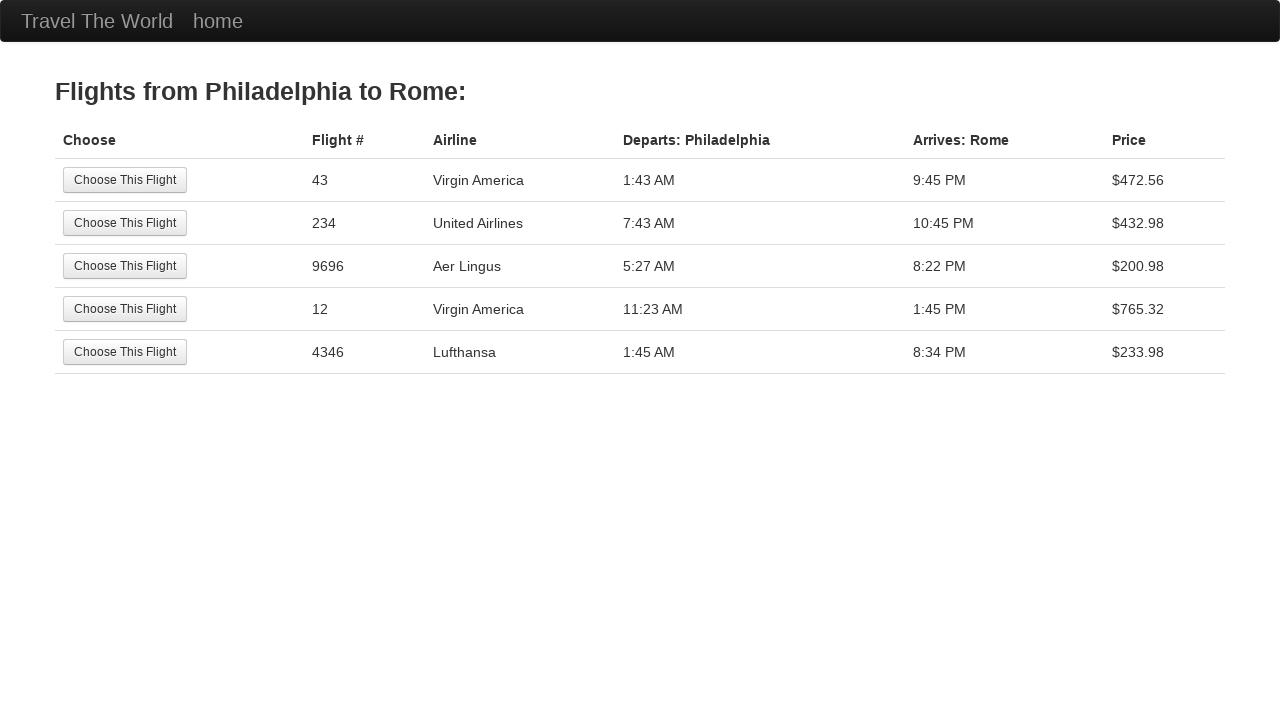

Clicked 'Choose This Flight' for lowest priced option at (179, 266) on //tbody//tr[3]//td[1]
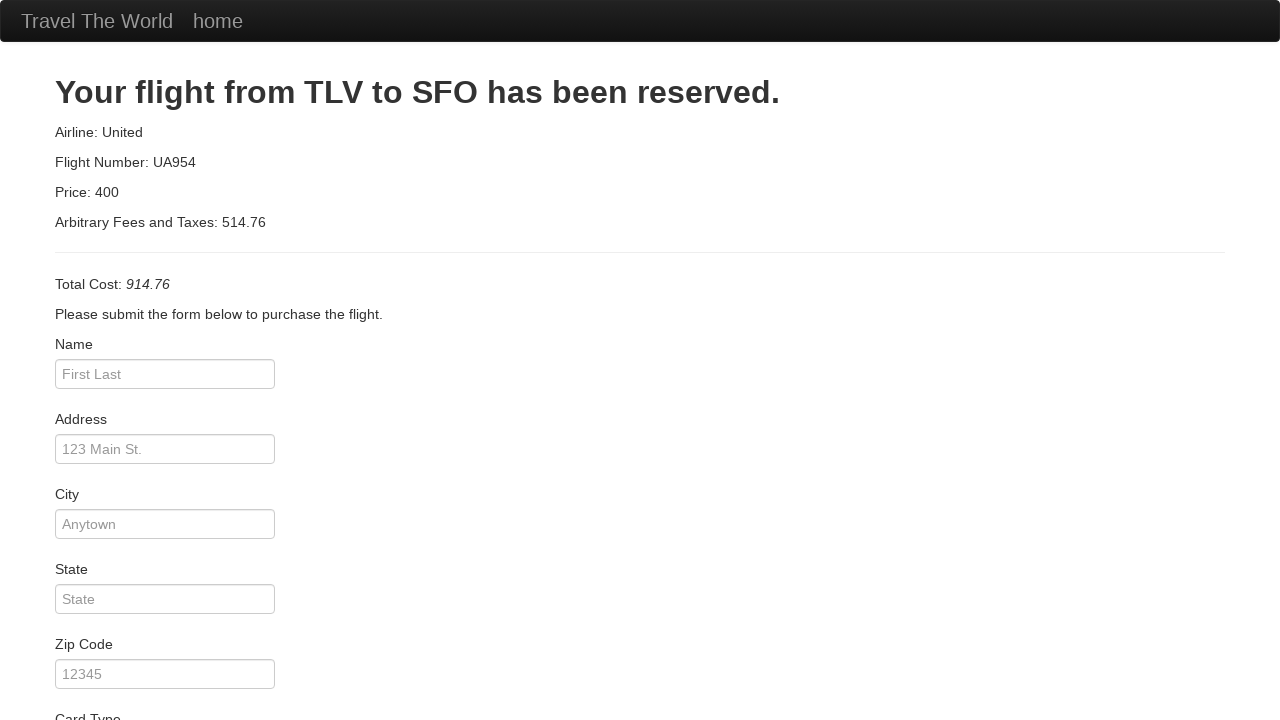

Purchase form loaded
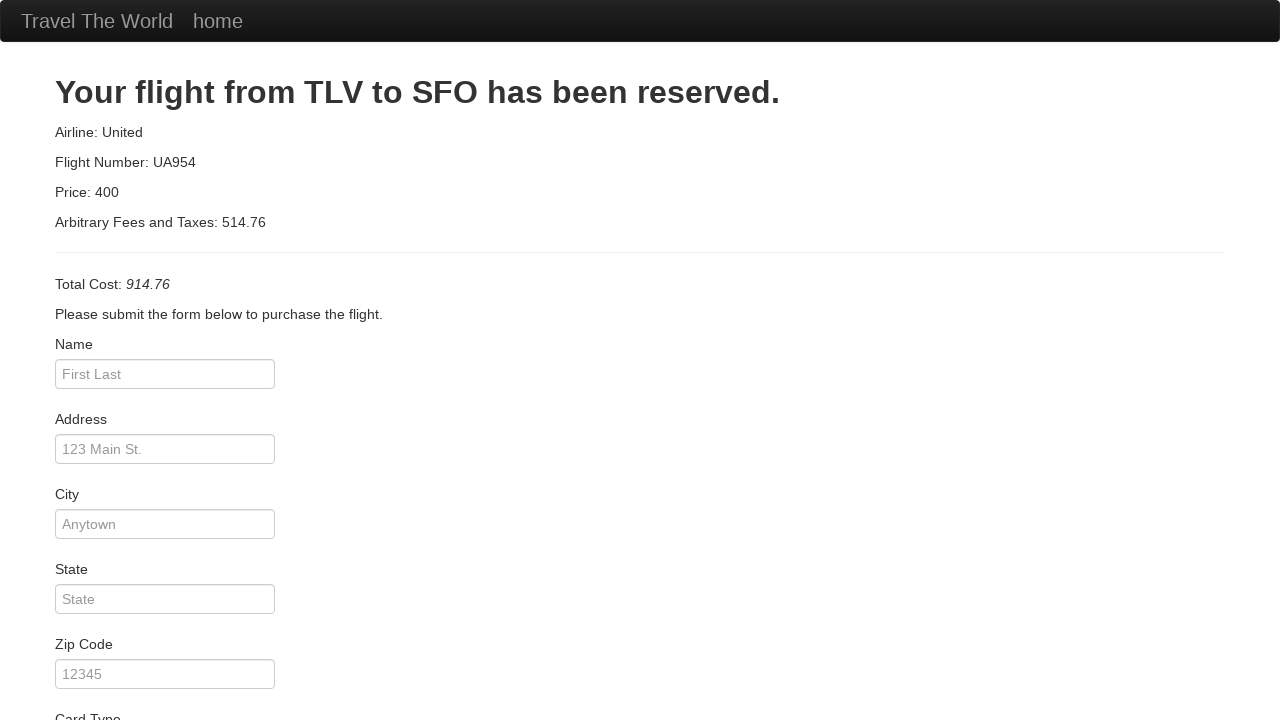

Filled passenger name: Sarah Thompson on #inputName
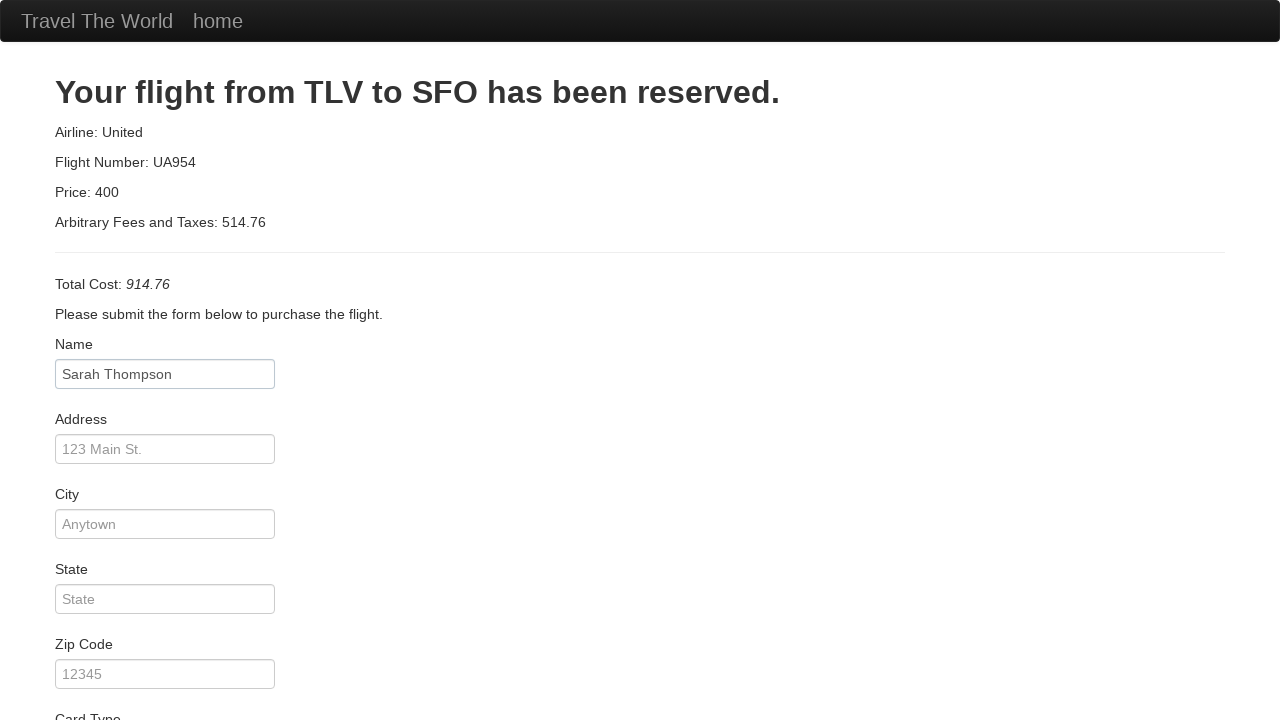

Filled address: 456 Oak Avenue on #address
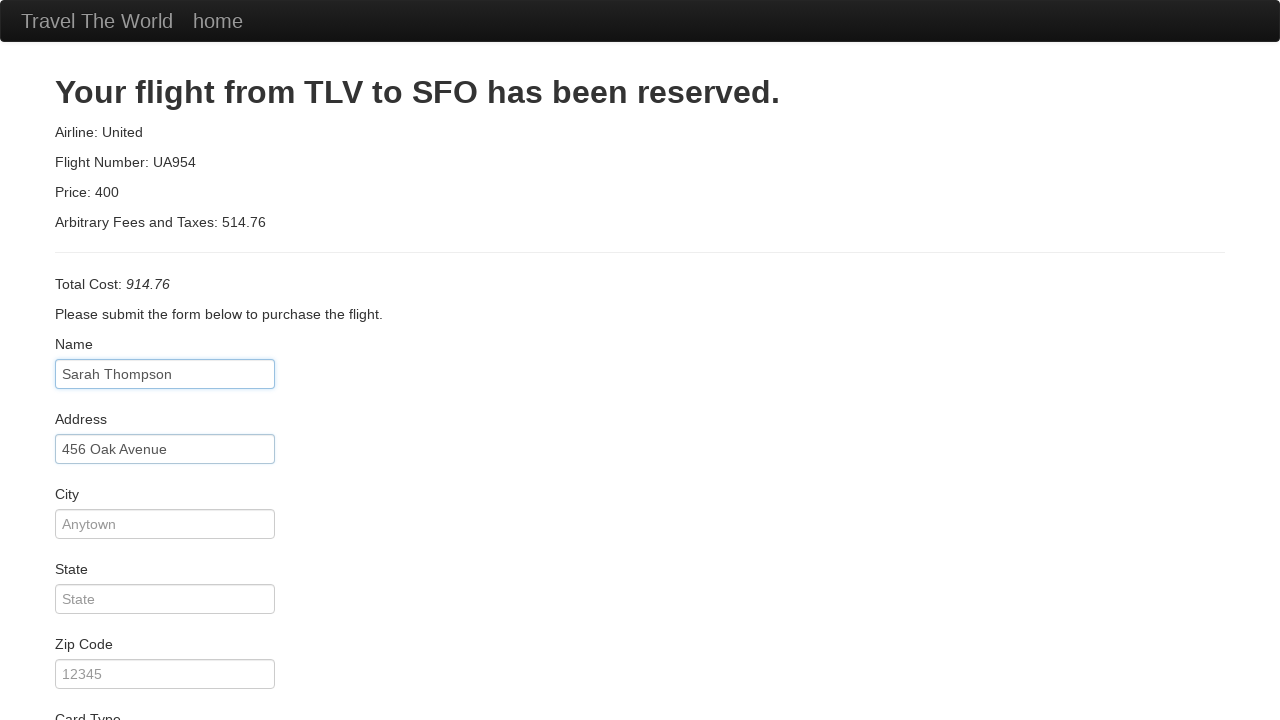

Filled city: Chicago on #city
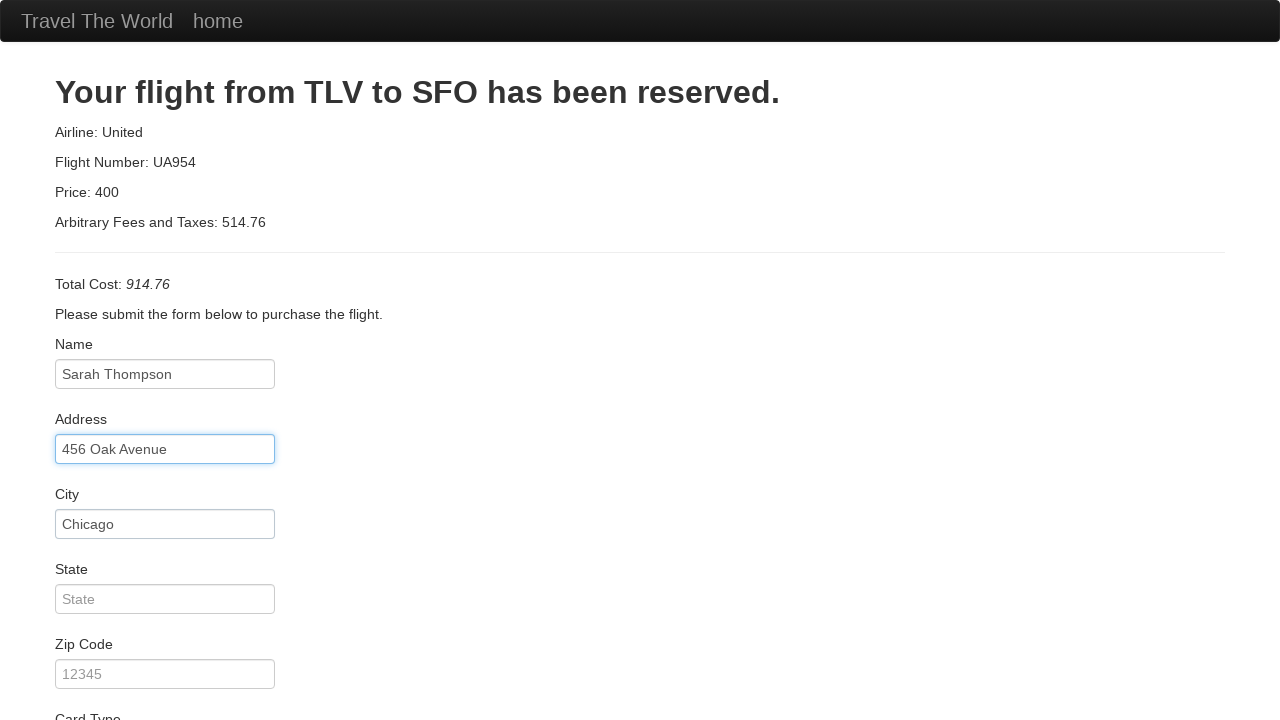

Filled state: IL on #state
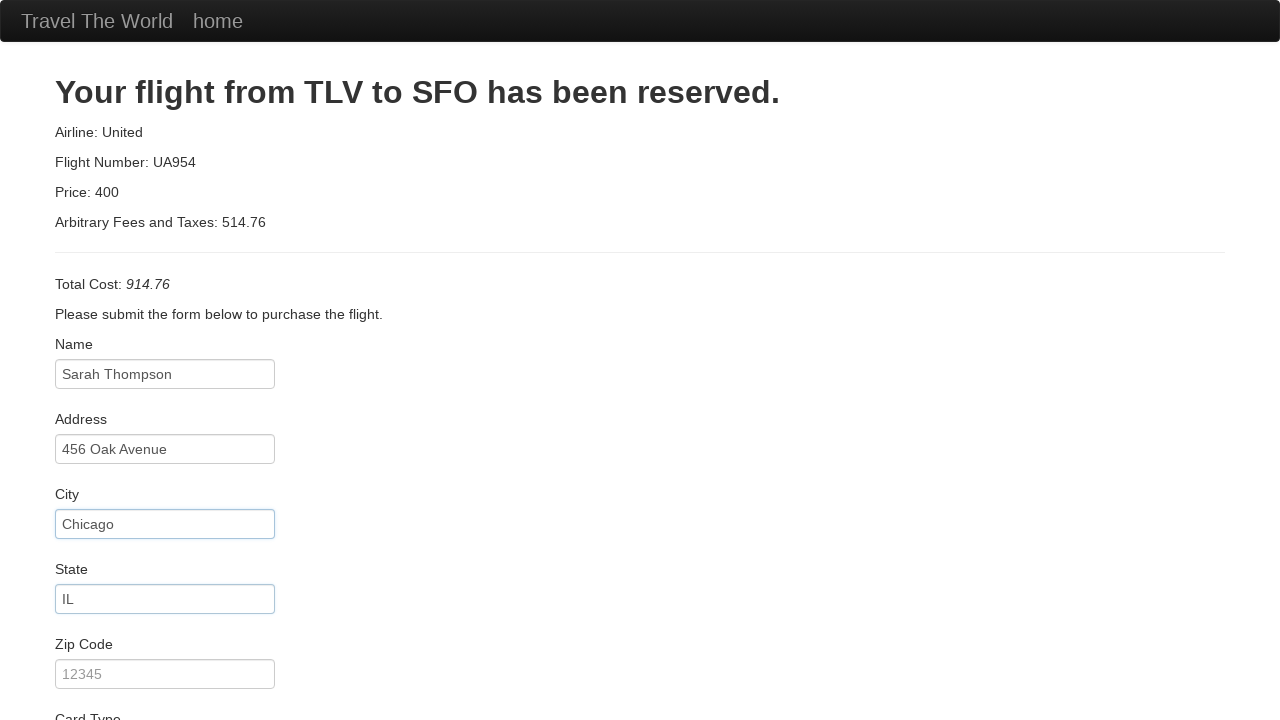

Filled zip code: 60601 on #zipCode
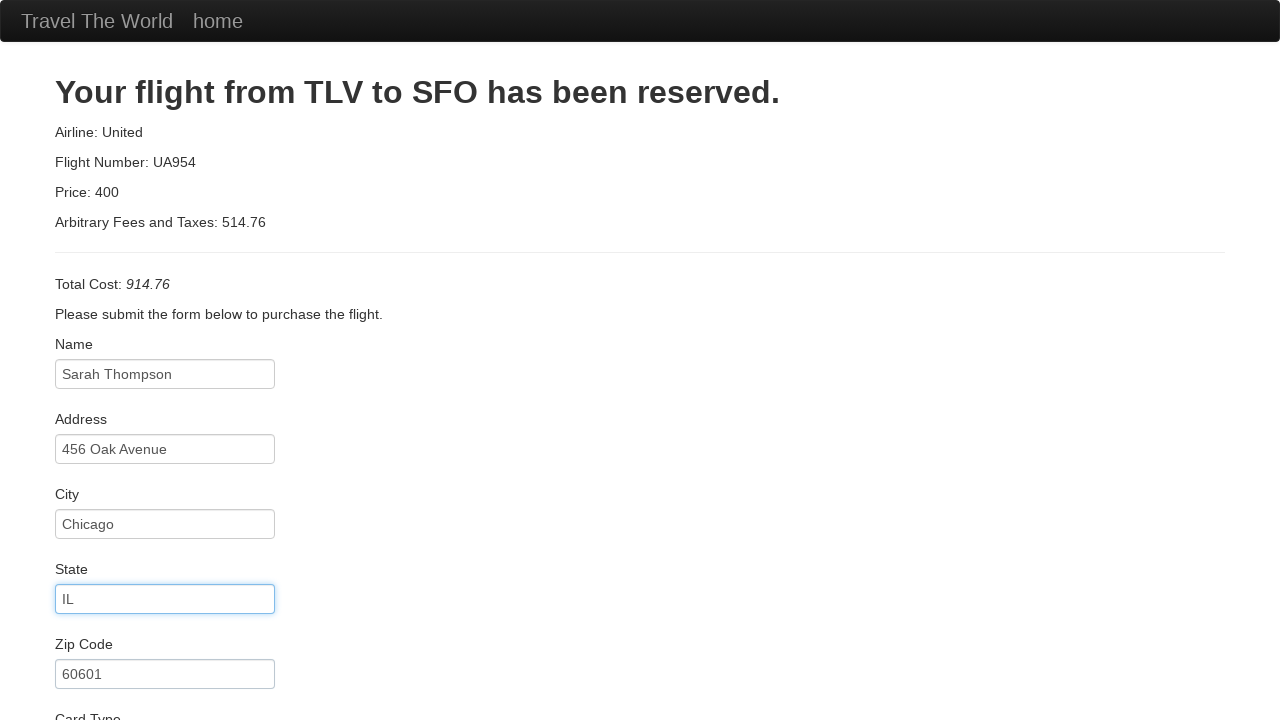

Selected Visa as card type on #cardType
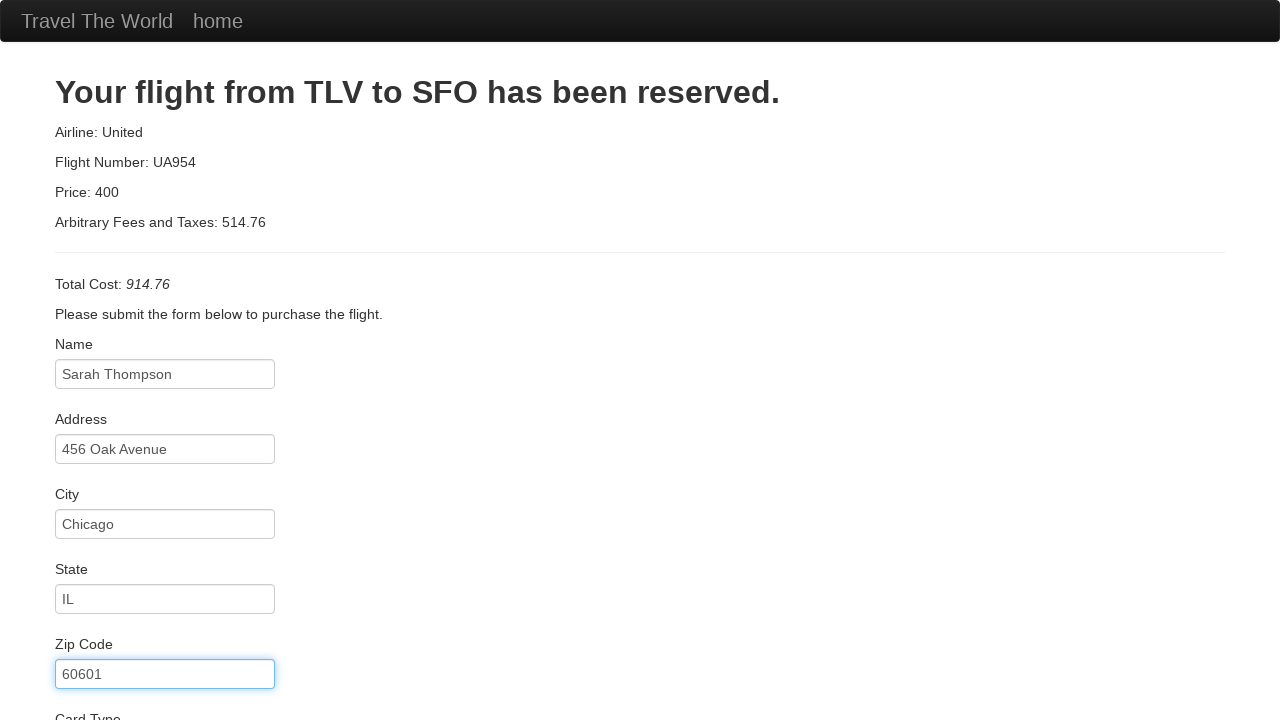

Filled credit card number on #creditCardNumber
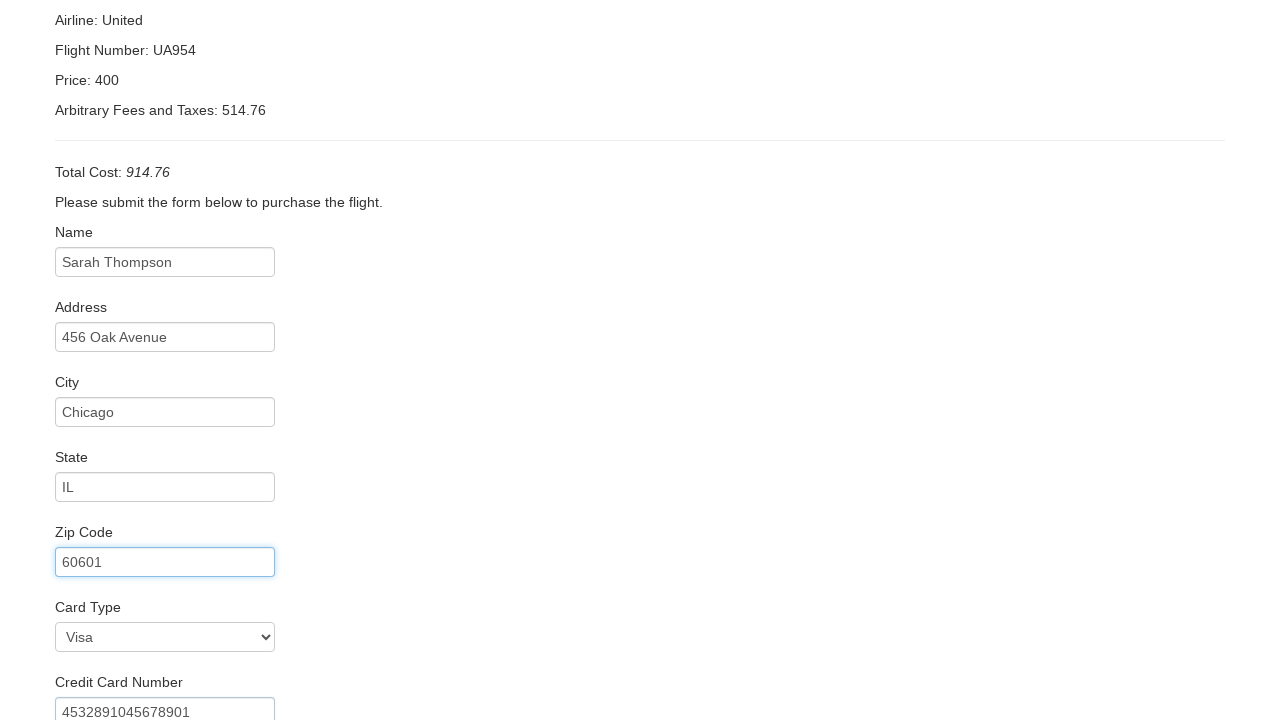

Filled credit card expiration month: 12 on #creditCardMonth
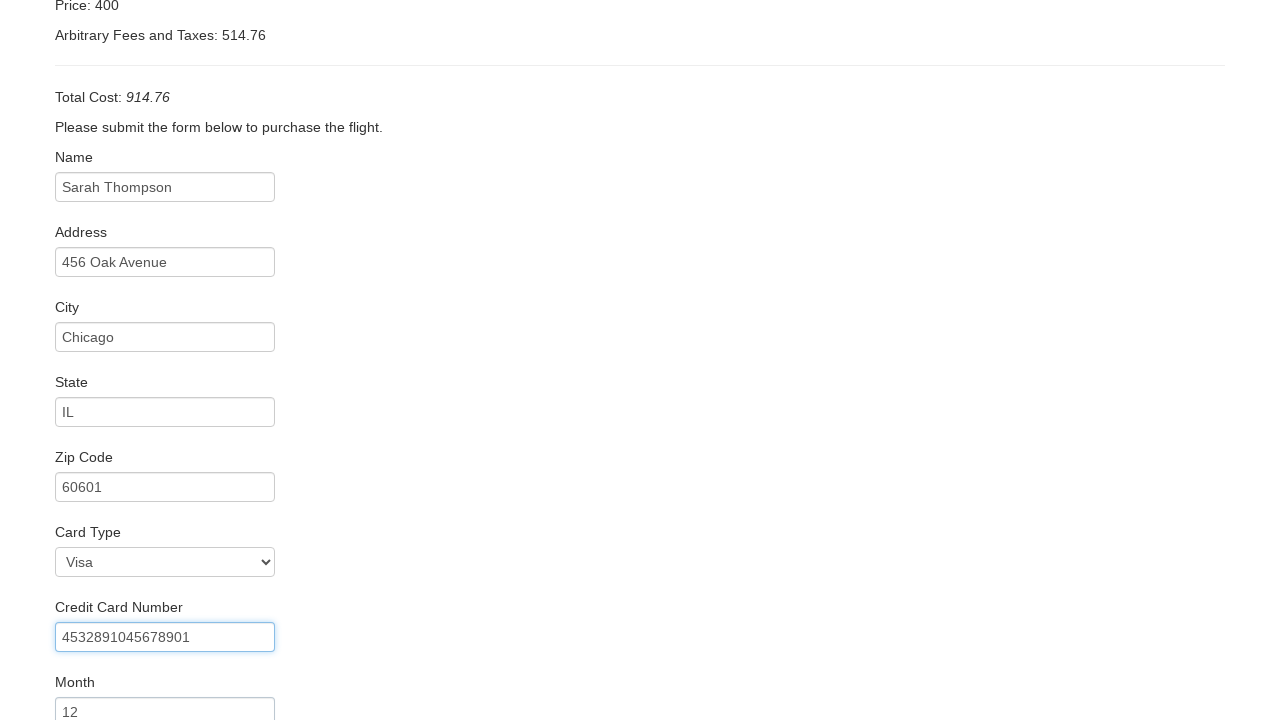

Filled credit card expiration year: 2026 on #creditCardYear
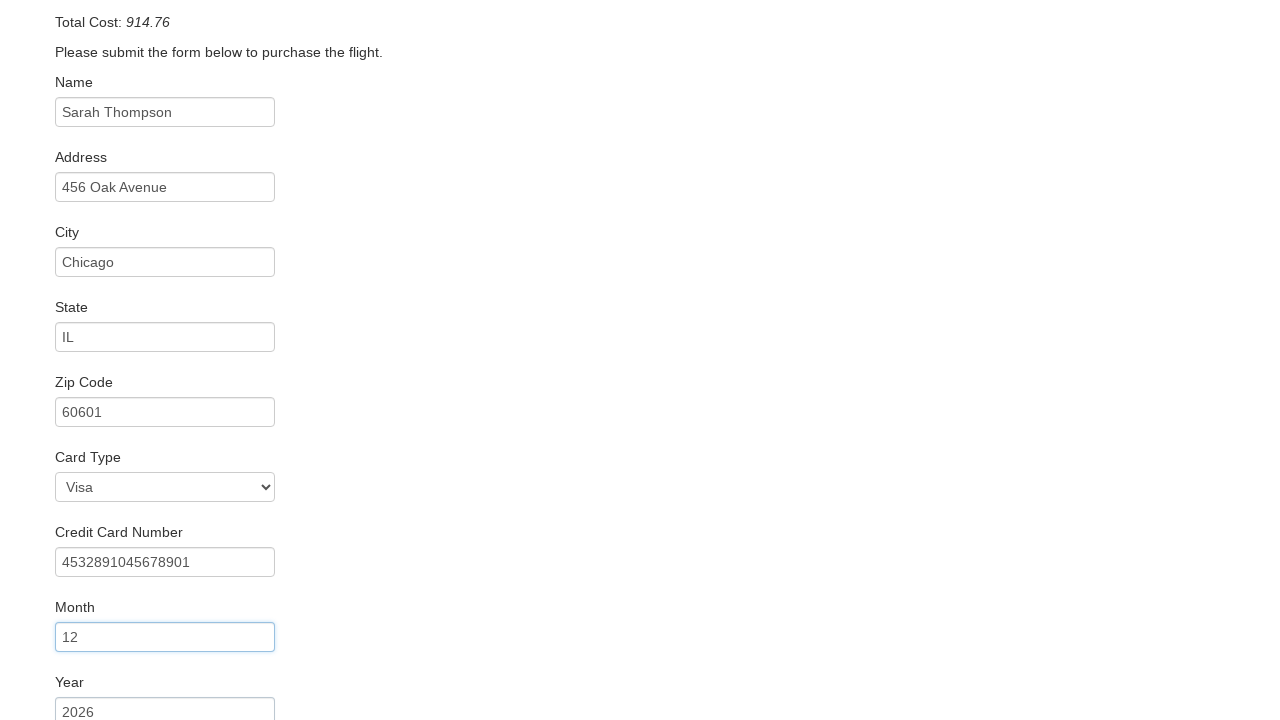

Filled name on card: Sarah Thompson on #nameOnCard
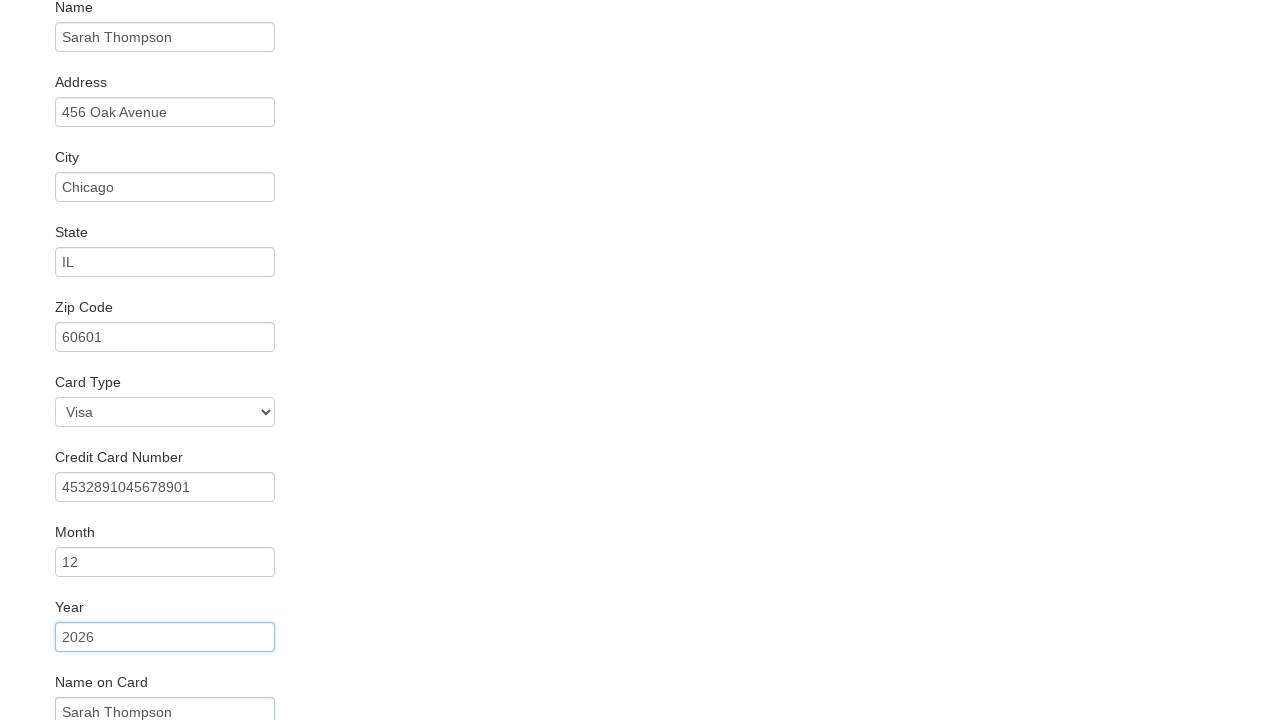

Checked 'Remember Me' checkbox at (62, 656) on #rememberMe
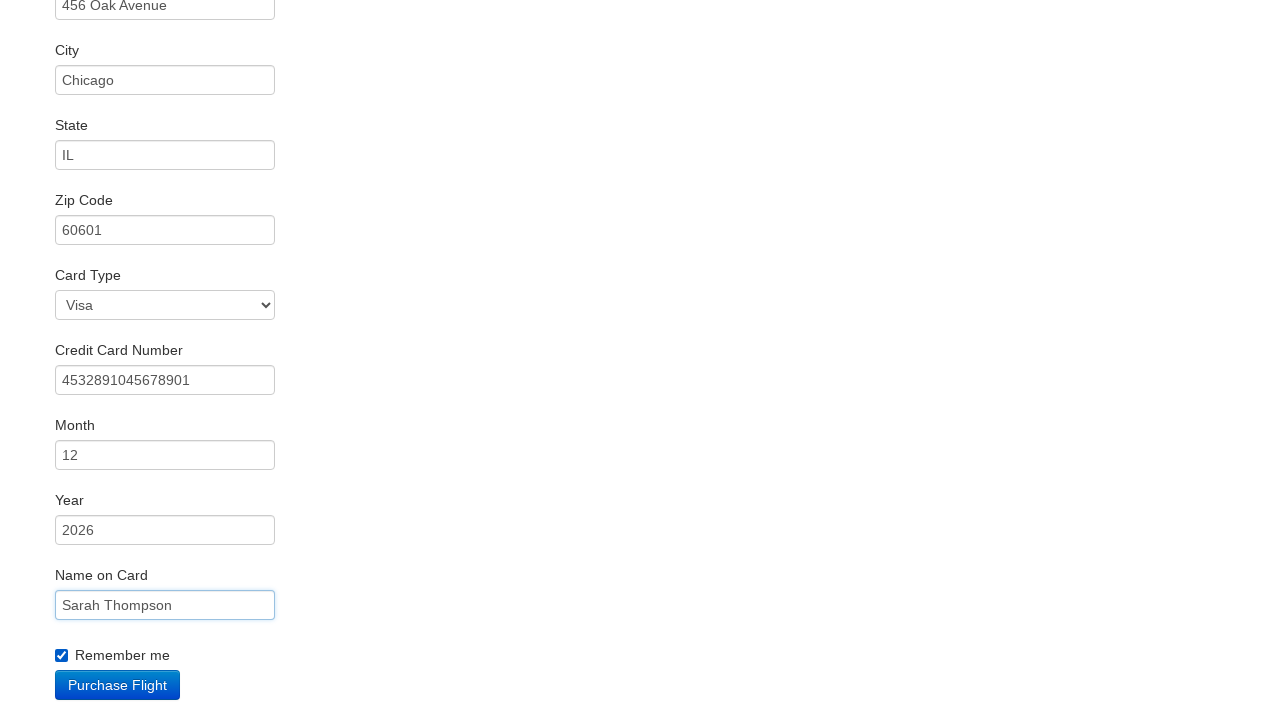

Clicked 'Purchase Flight' button at (118, 685) on input[value='Purchase Flight']
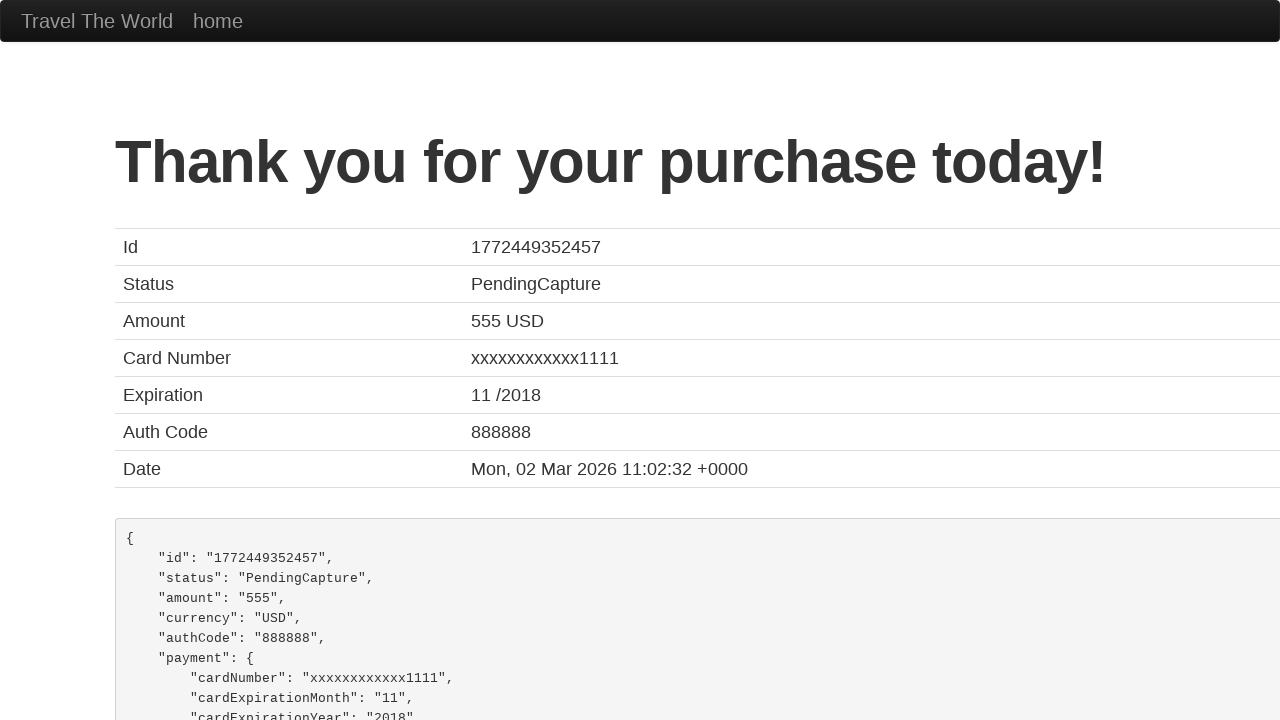

Flight purchase completed - confirmation page loaded
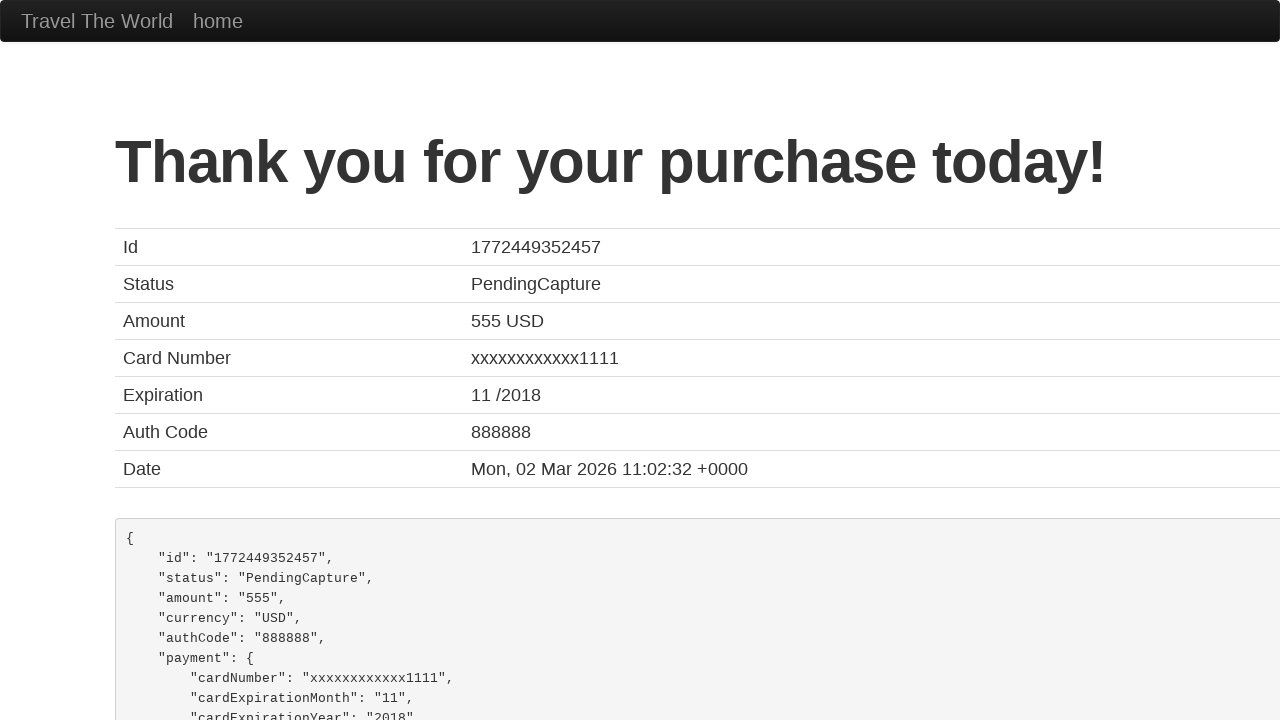

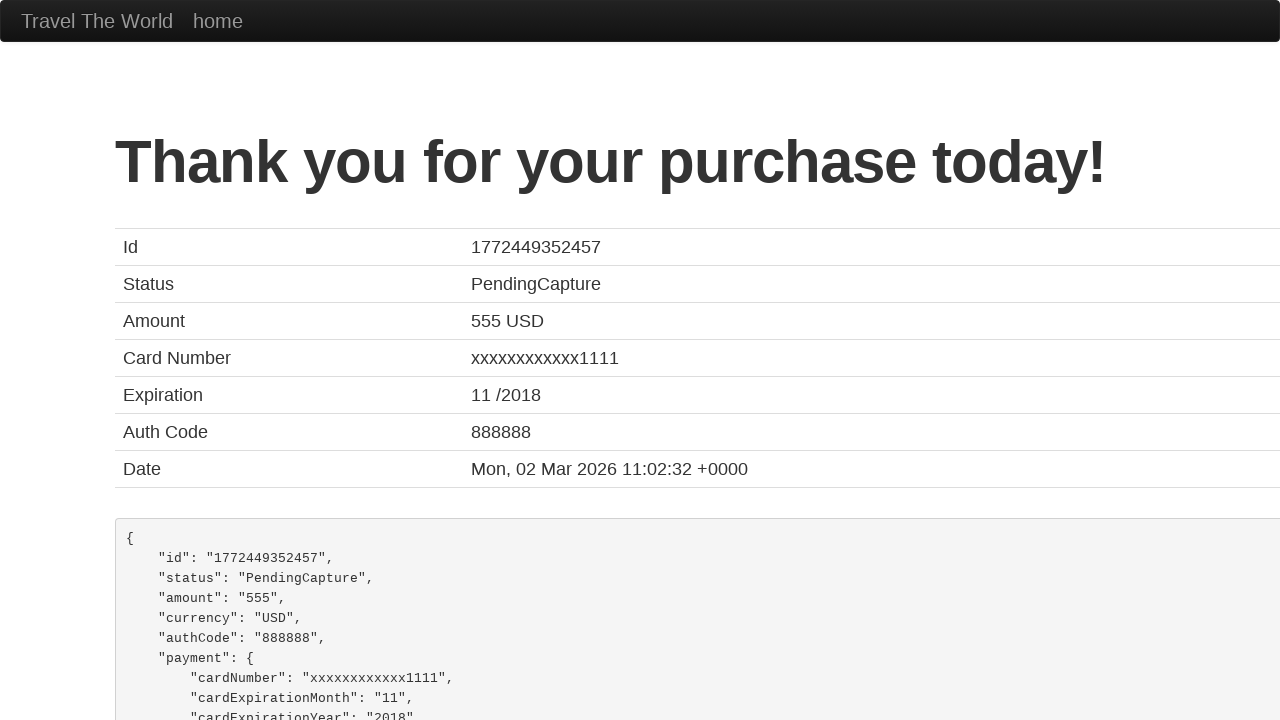